Tests browser navigation commands by navigating between two pages, using back, forward, and refresh functionality to verify browser navigation works correctly.

Starting URL: https://opensource-demo.orangehrmlive.com/web/index.php/auth/login

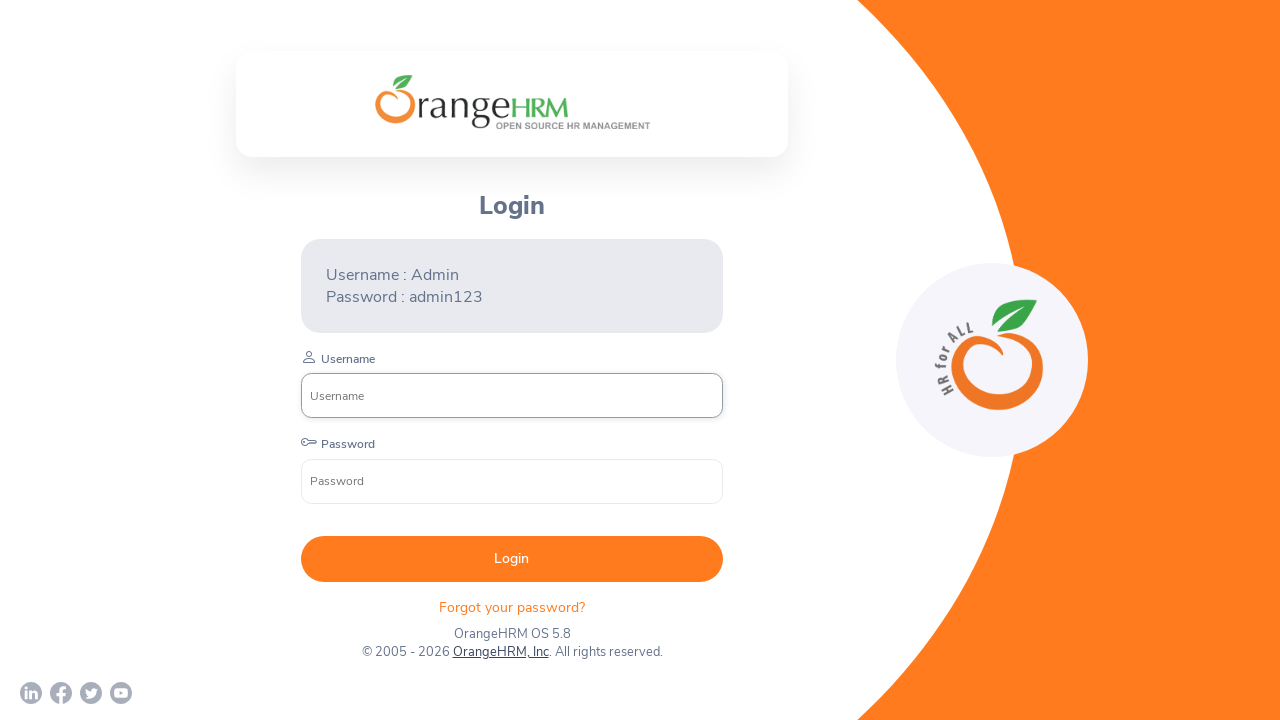

Navigated to OrangeHRM main site
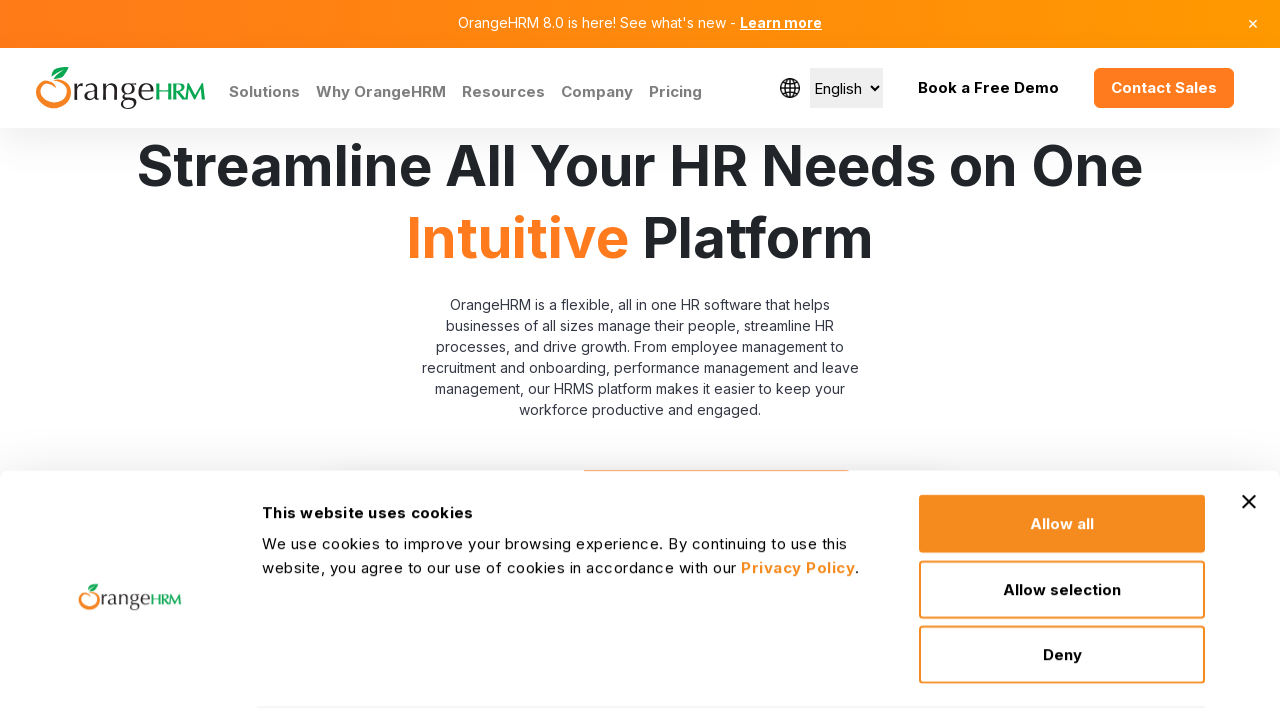

Navigated back to login page
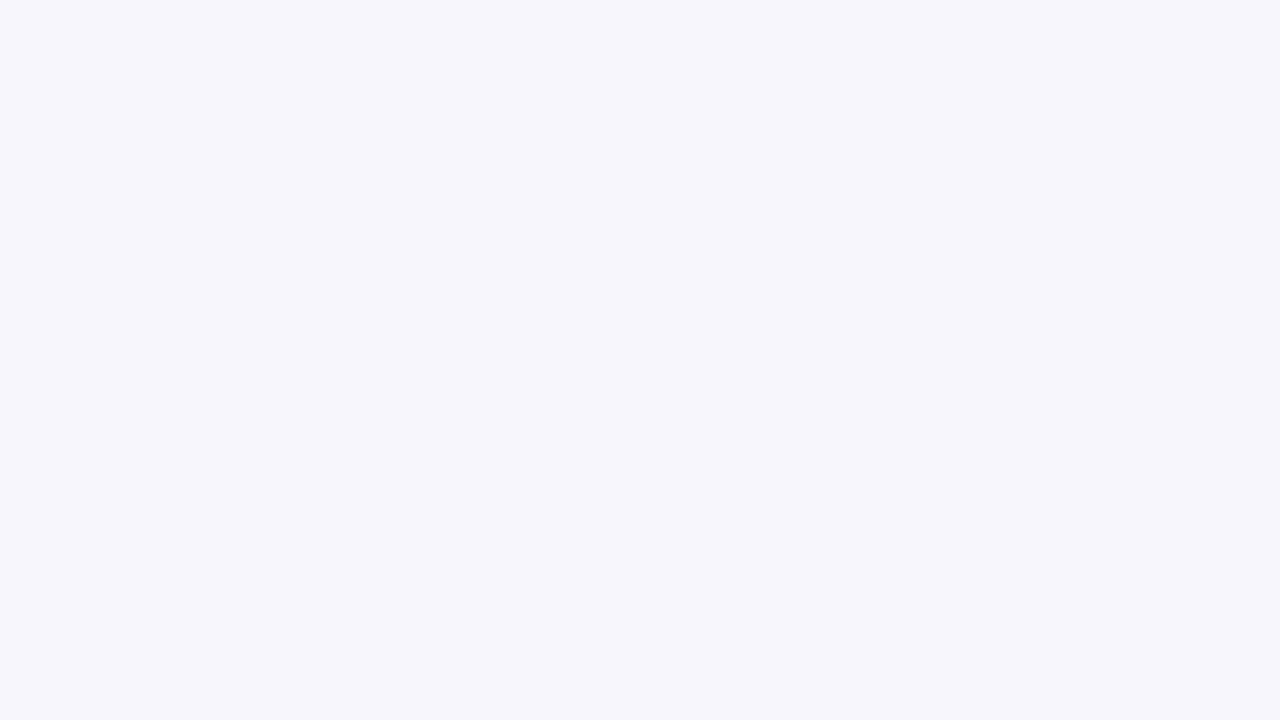

Navigated forward to OrangeHRM main site
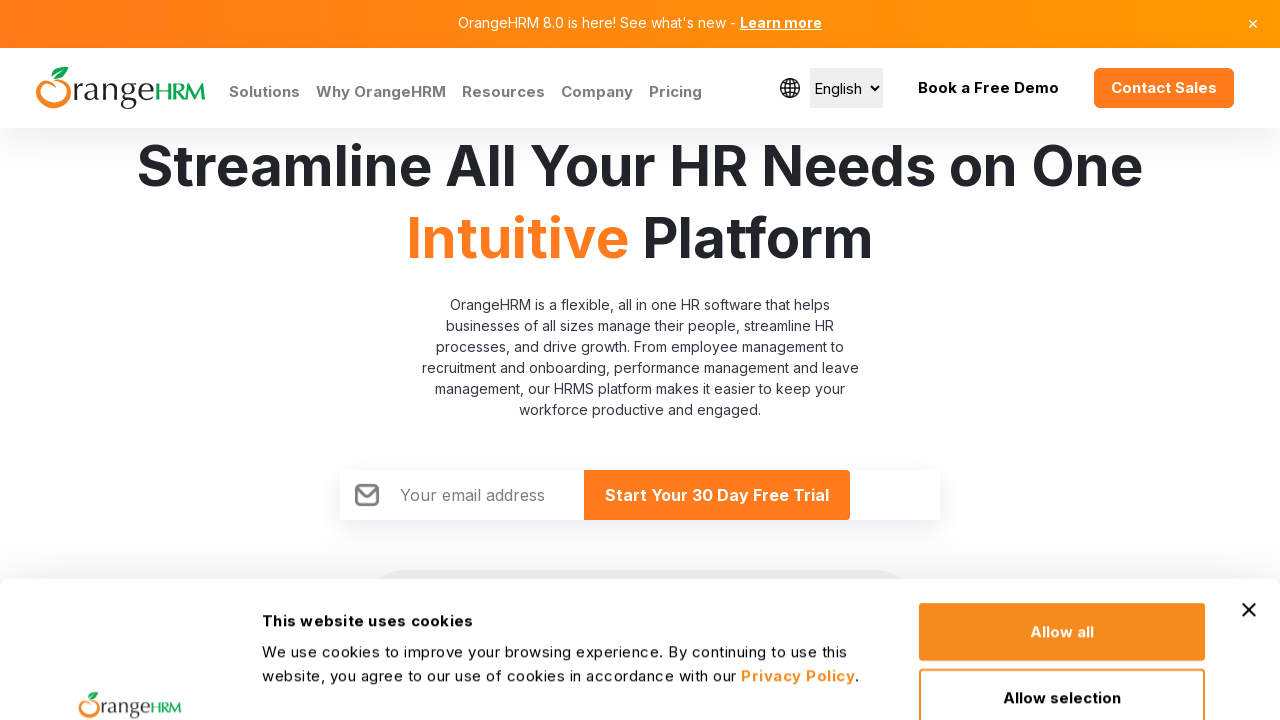

Refreshed the current page
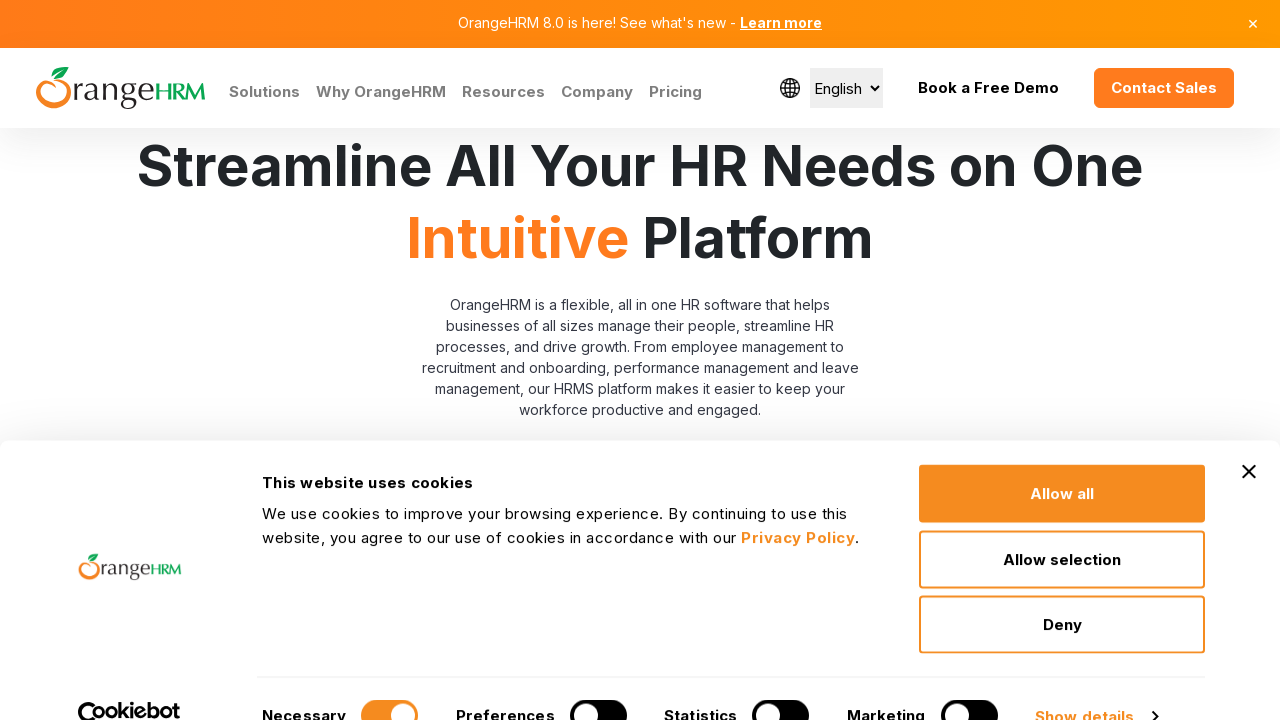

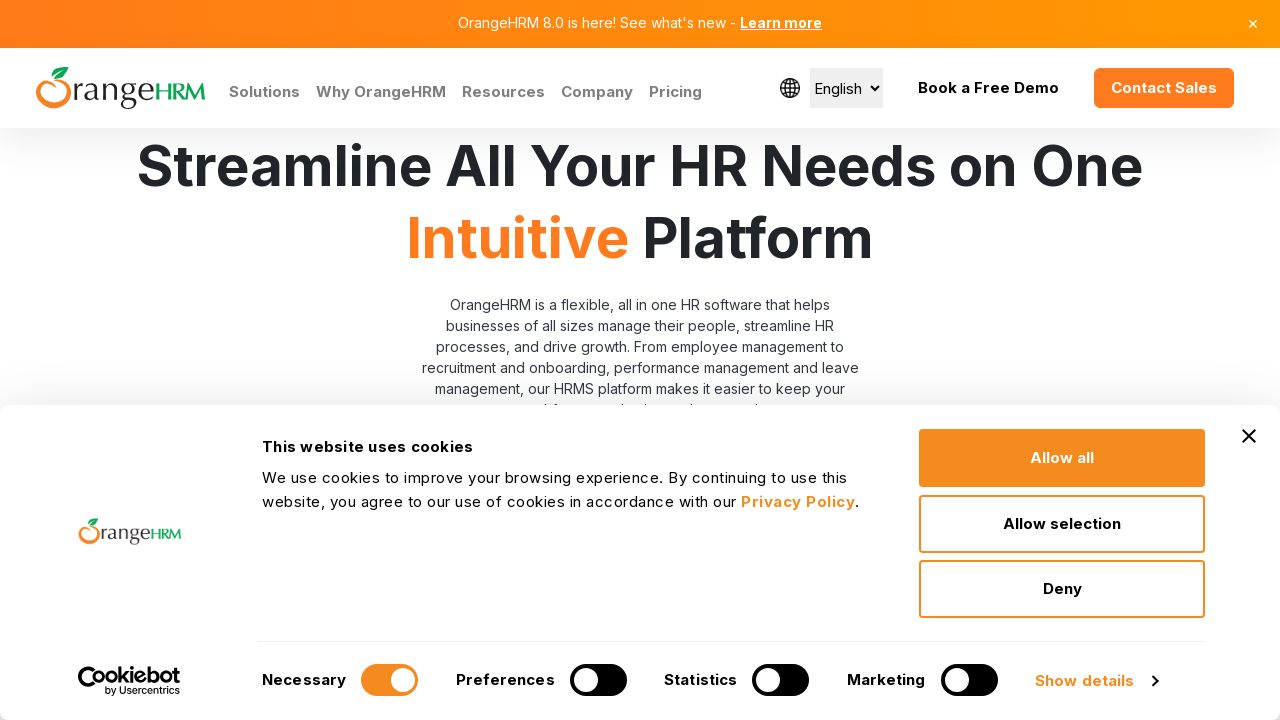